Navigates to an automation practice page and scrolls to the bottom of the page to verify page content loads completely

Starting URL: https://rahulshettyacademy.com/AutomationPractice/

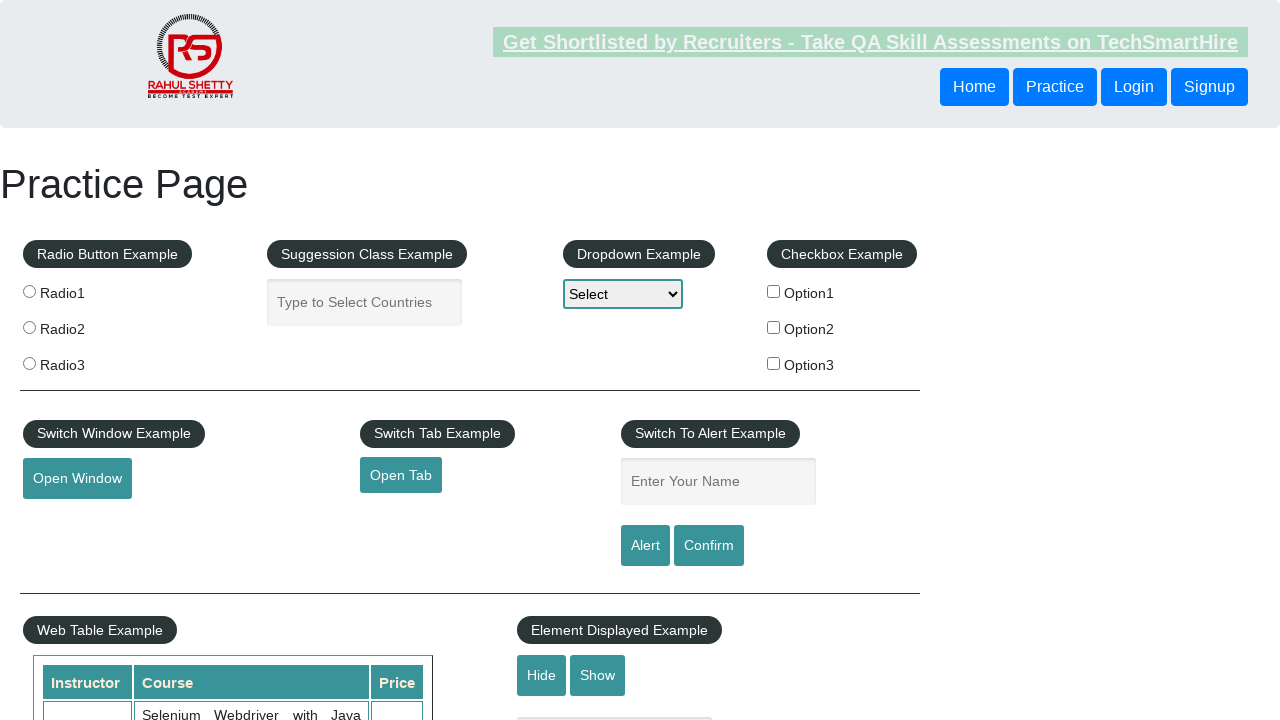

Scrolled to the bottom of the page
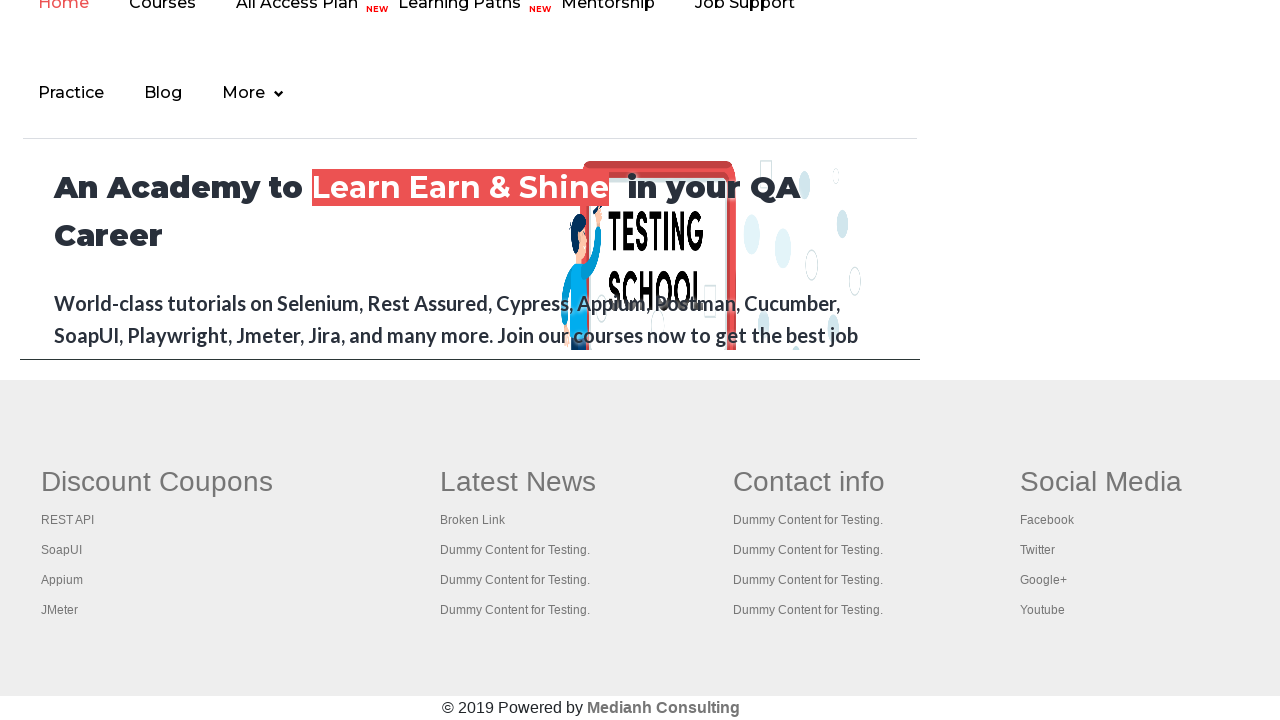

Waited 500ms for scroll to complete
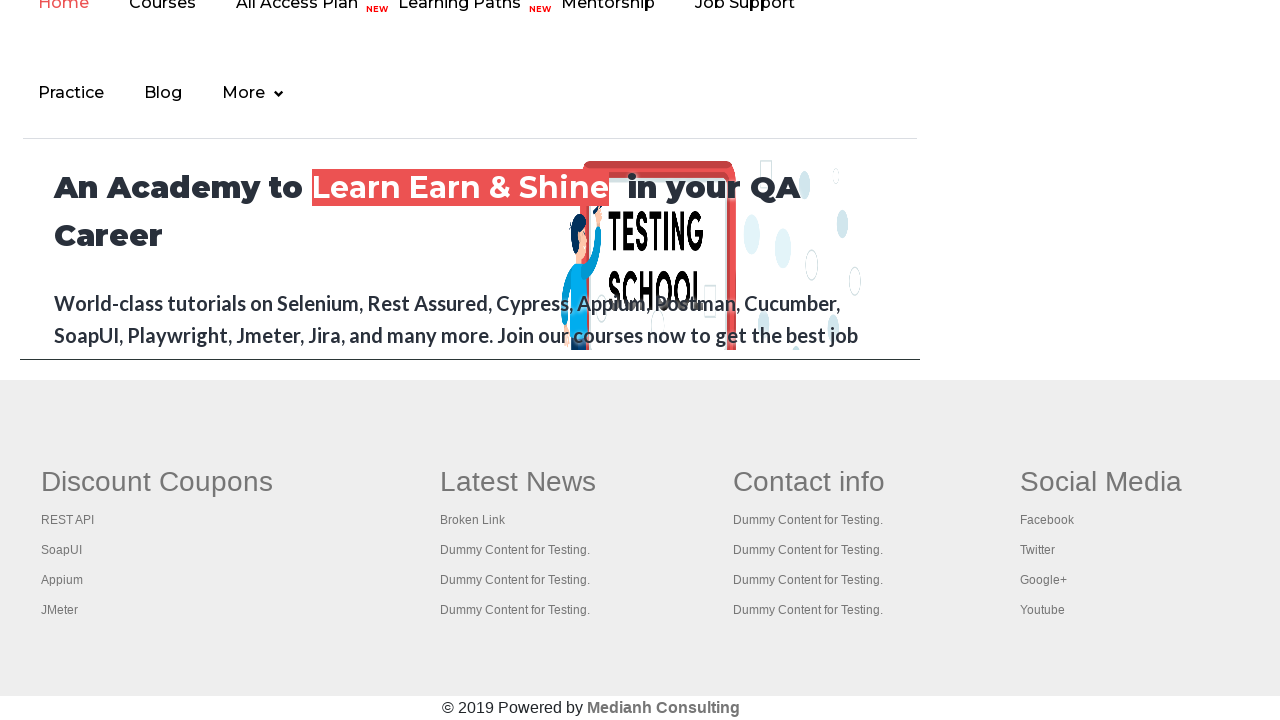

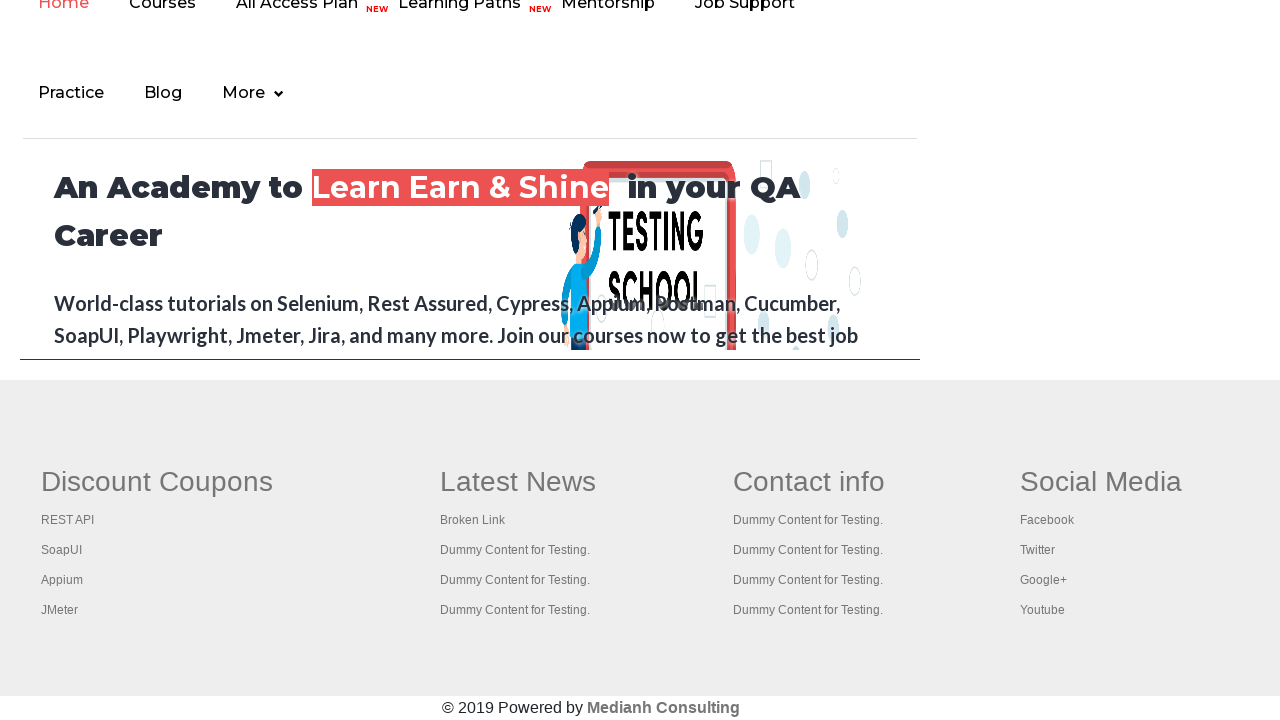